Tests modal dialog functionality by opening a small modal and then closing it

Starting URL: https://demoqa.com/modal-dialogs

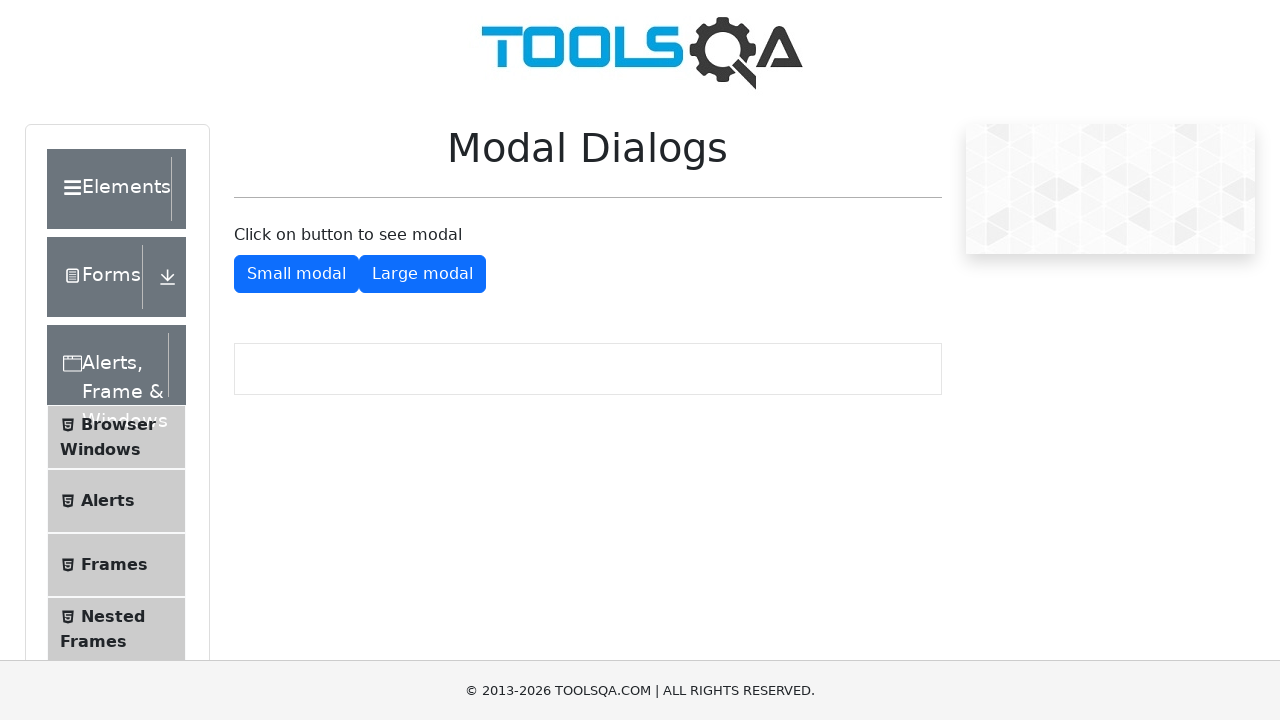

Clicked button to open small modal dialog at (296, 274) on #showSmallModal
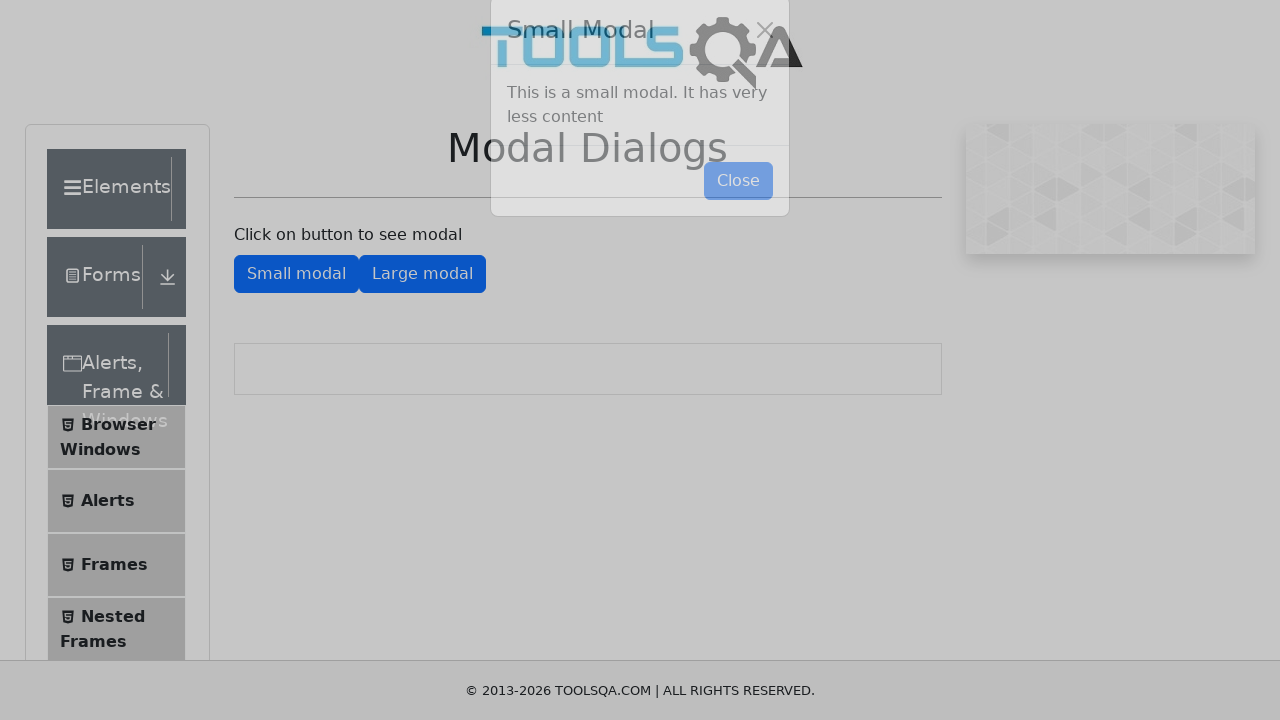

Close button became visible on modal
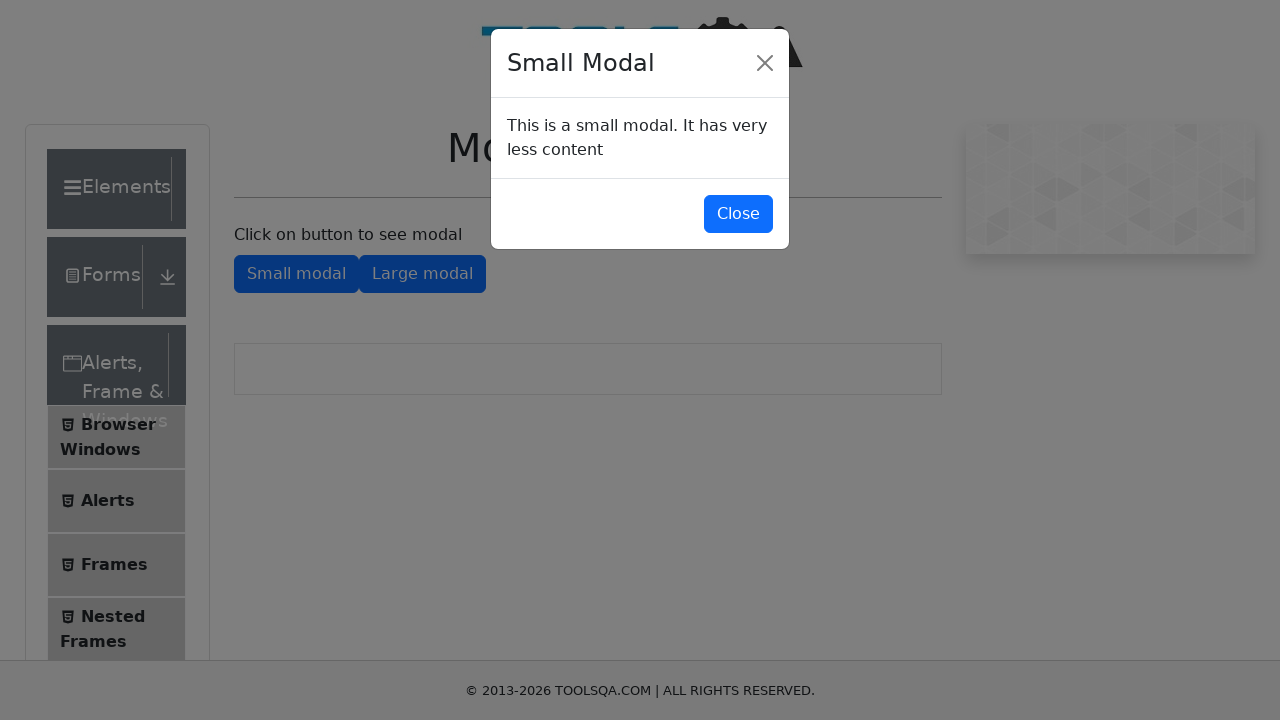

Clicked close button to dismiss modal dialog at (738, 214) on #closeSmallModal
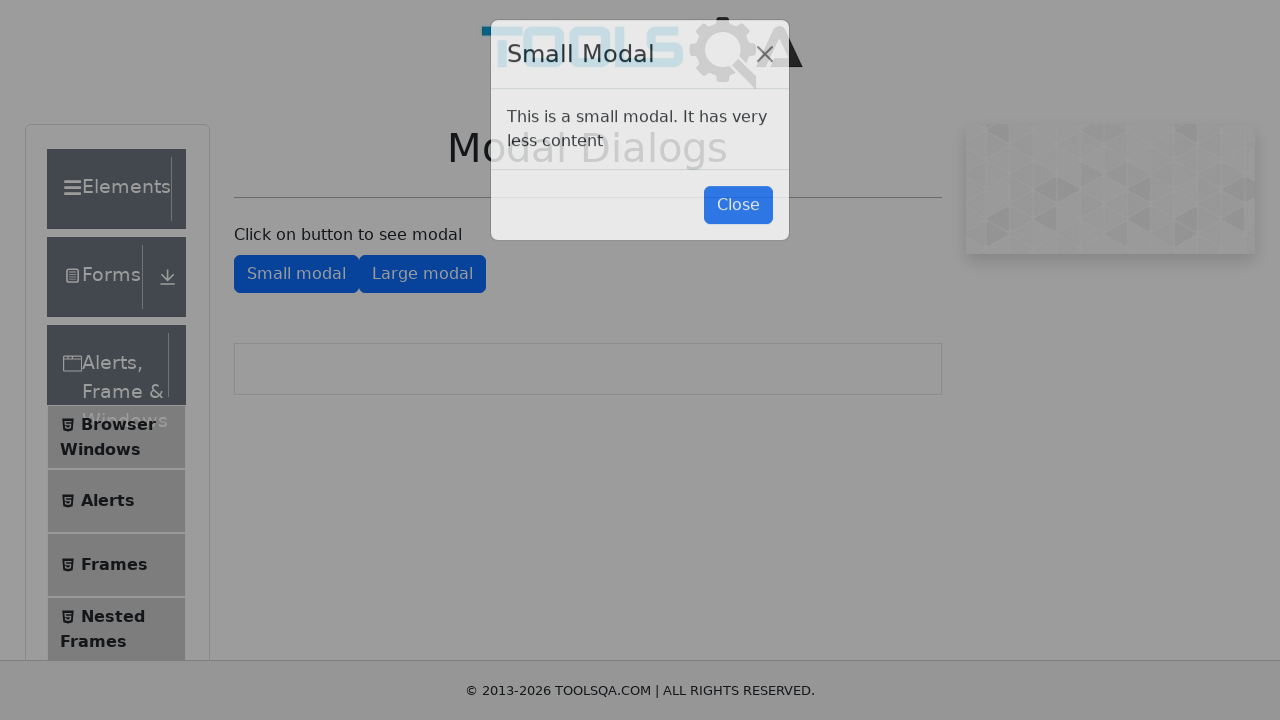

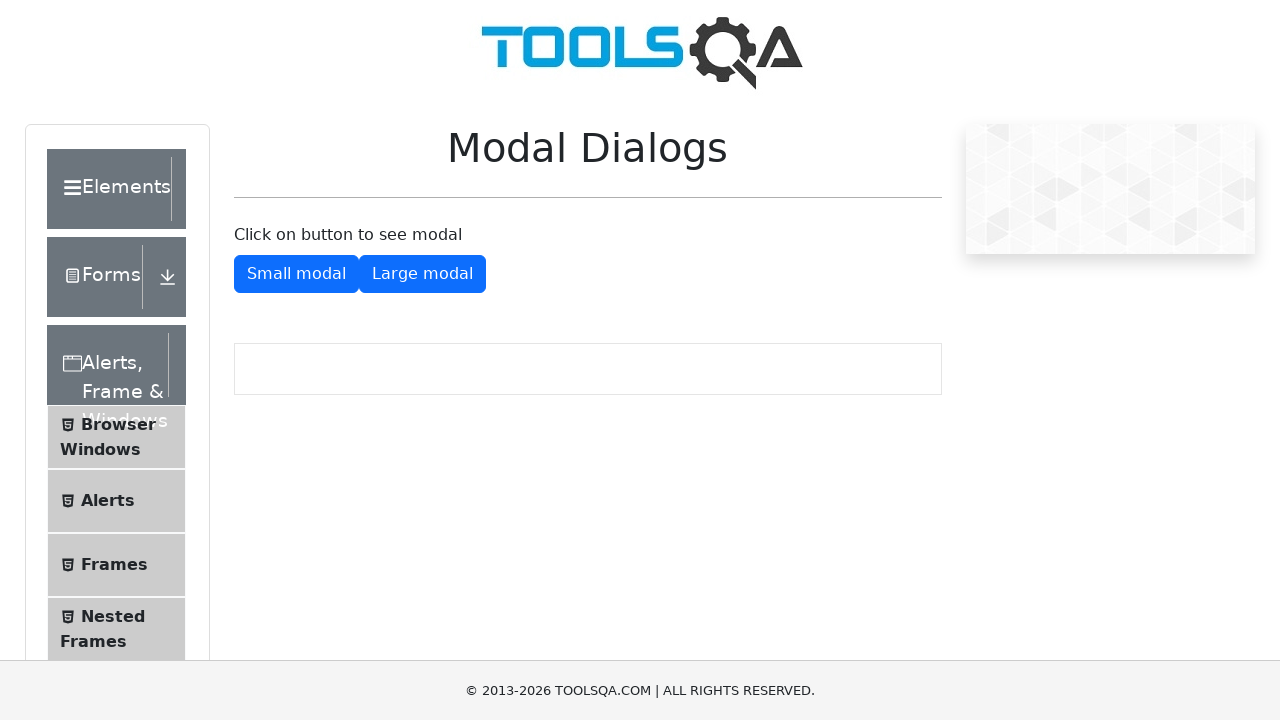